Tests hover functionality by hovering over an avatar on the page and verifying that additional user information (caption) appears.

Starting URL: http://the-internet.herokuapp.com/hovers

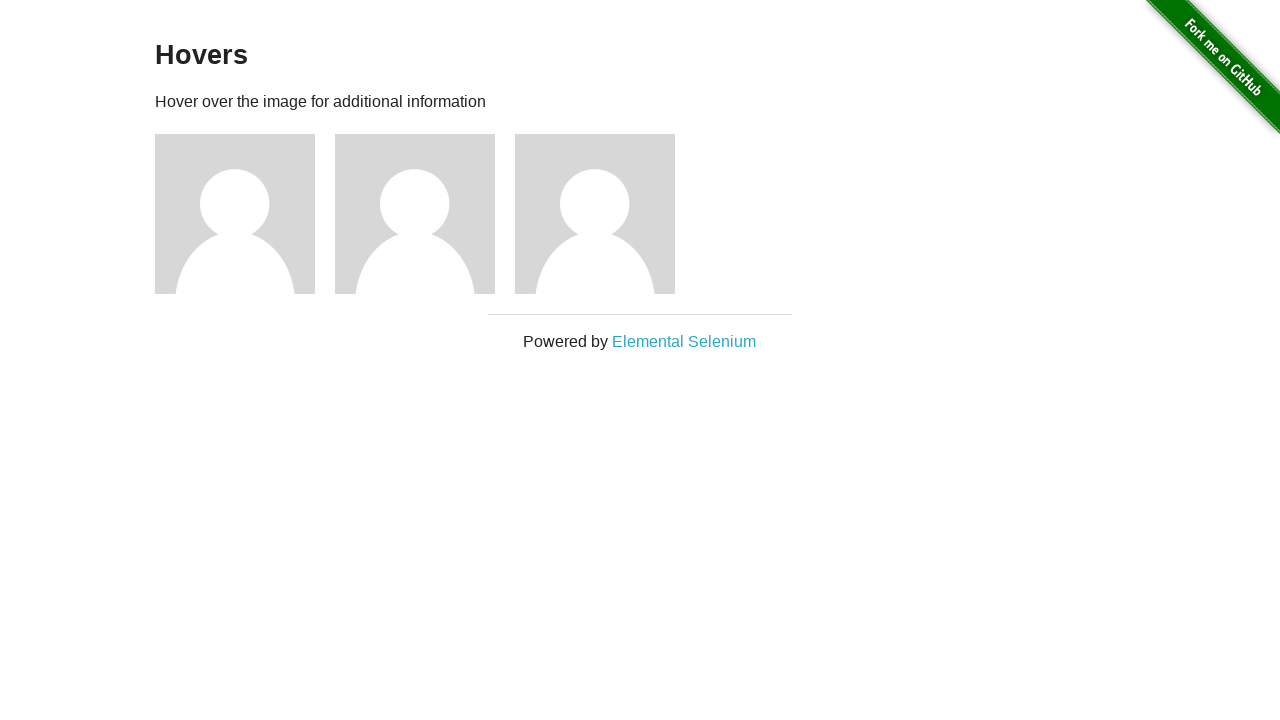

Located the first avatar figure element
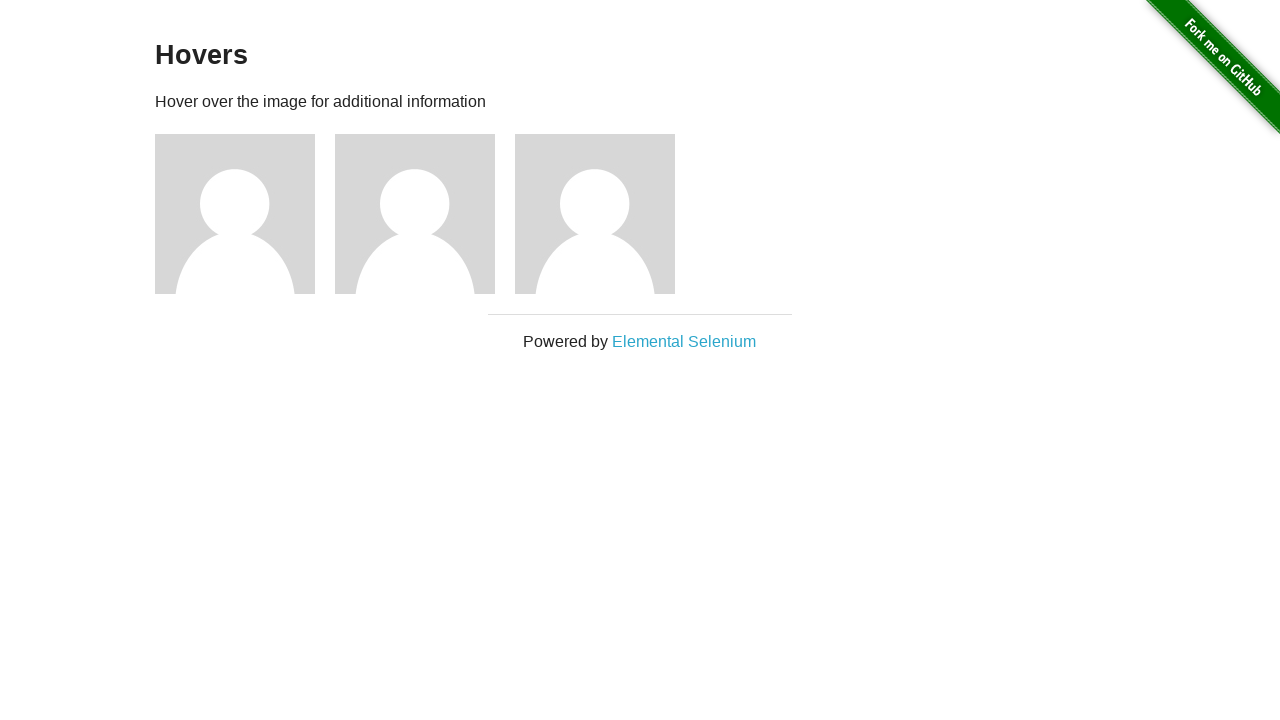

Hovered over the avatar element at (245, 214) on .figure >> nth=0
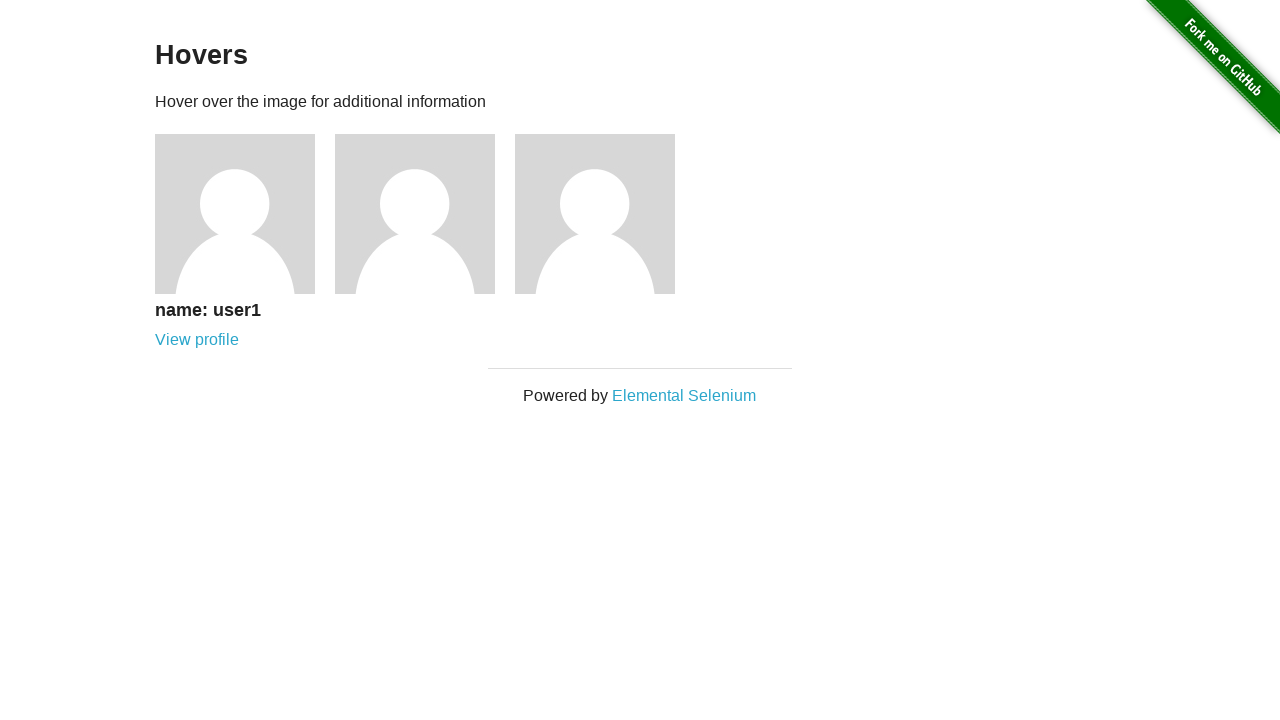

Located the caption element
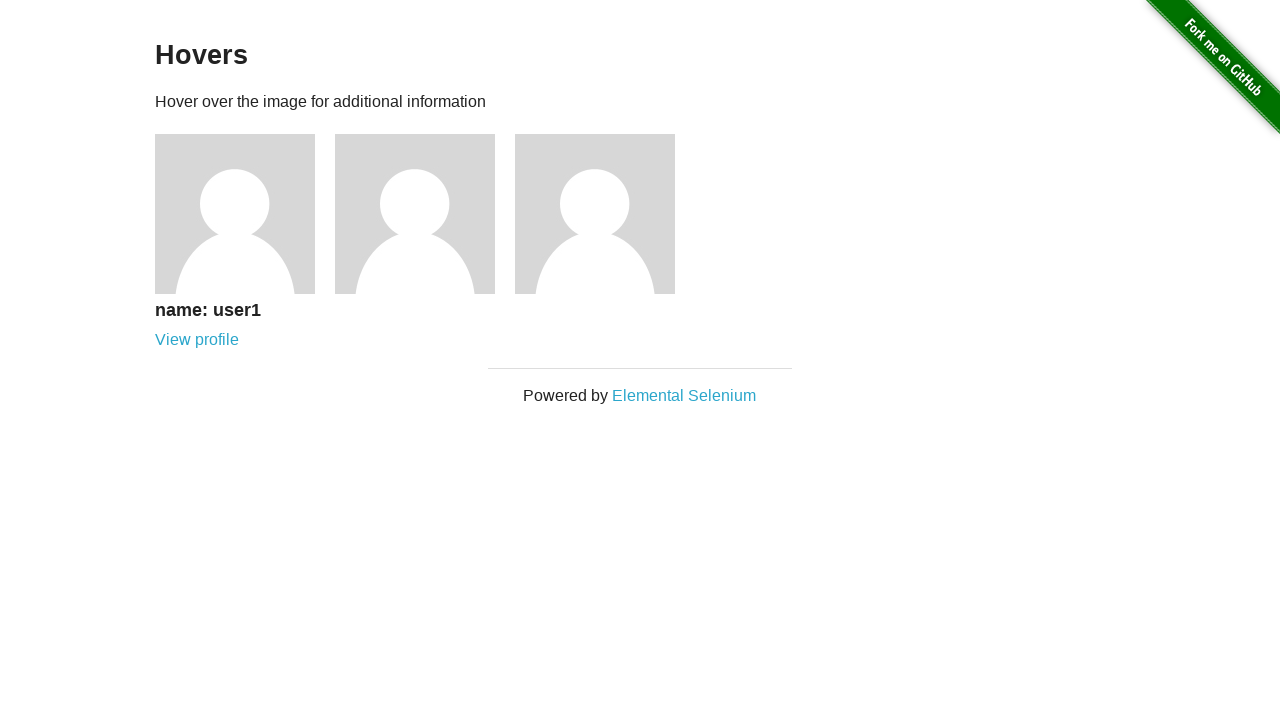

Verified that caption is visible after hover
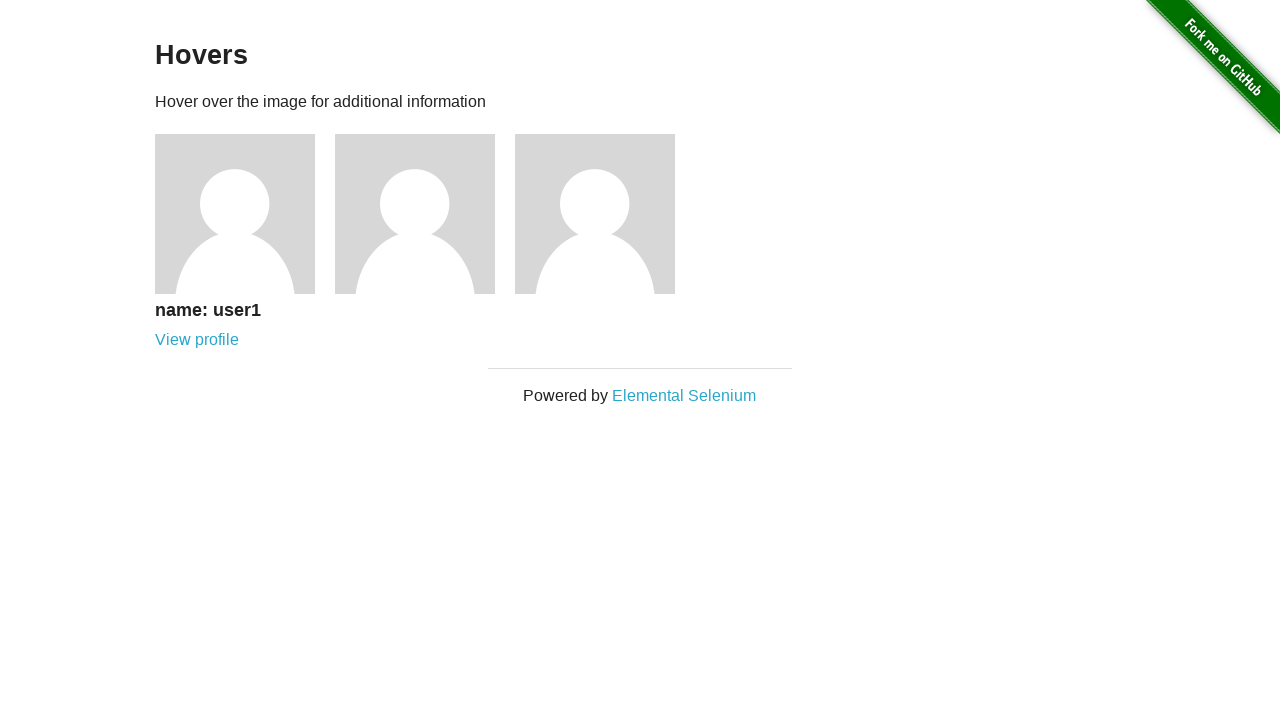

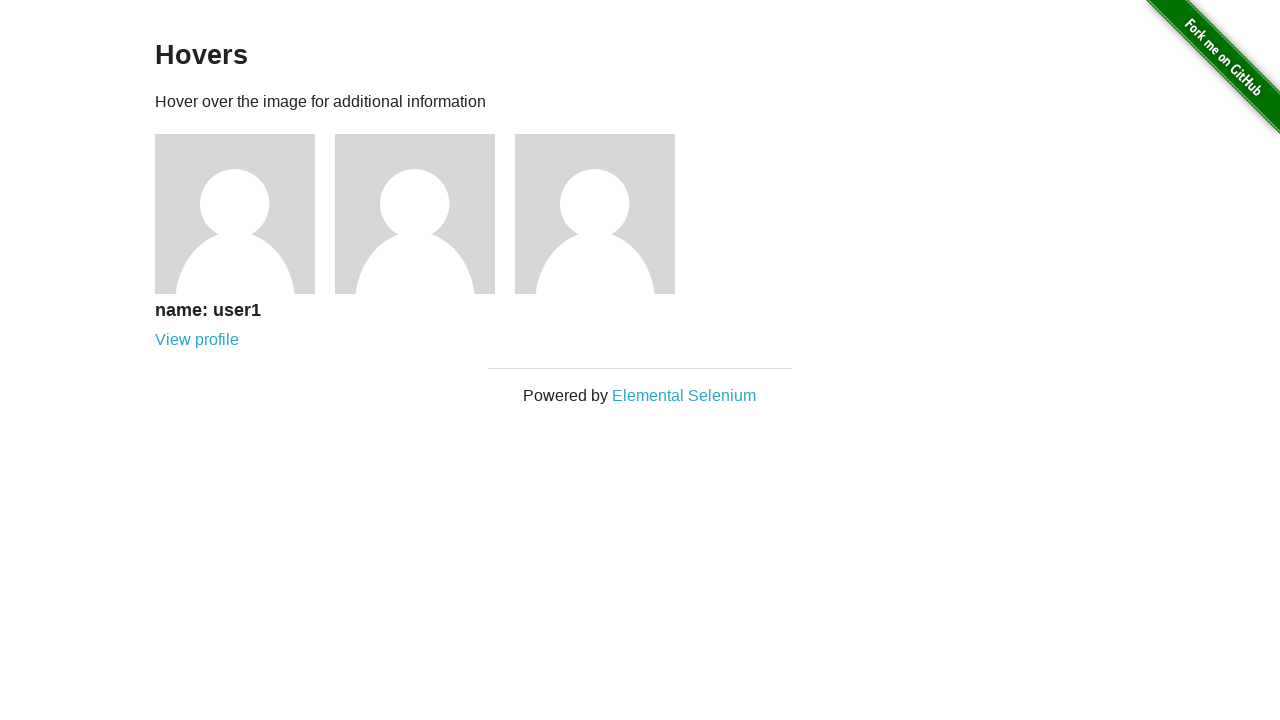